Navigates to the 99 Bottles of Beer website, clicks on the lyrics link, and verifies the full song lyrics text by collecting all paragraph elements.

Starting URL: http://www.99-bottles-of-beer.net/

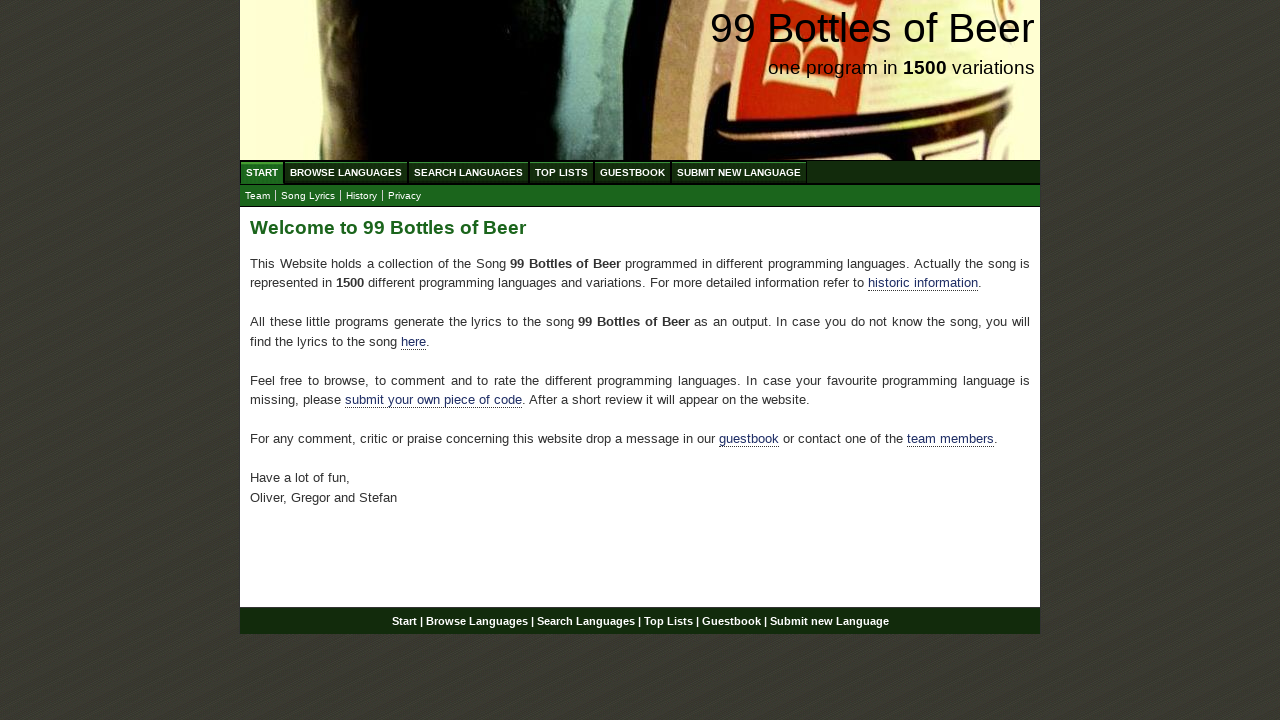

Navigated to 99 Bottles of Beer website
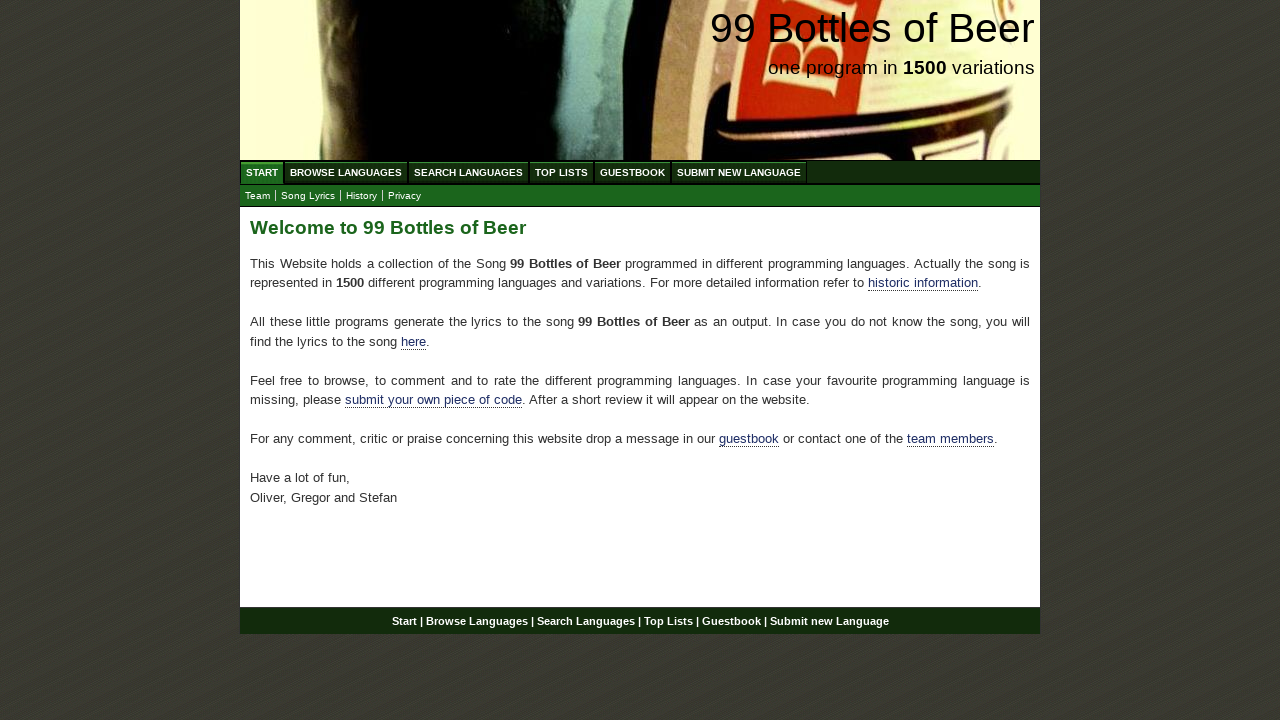

Clicked on the lyrics link in the navigation menu at (308, 196) on xpath=//a[@href='lyrics.html']
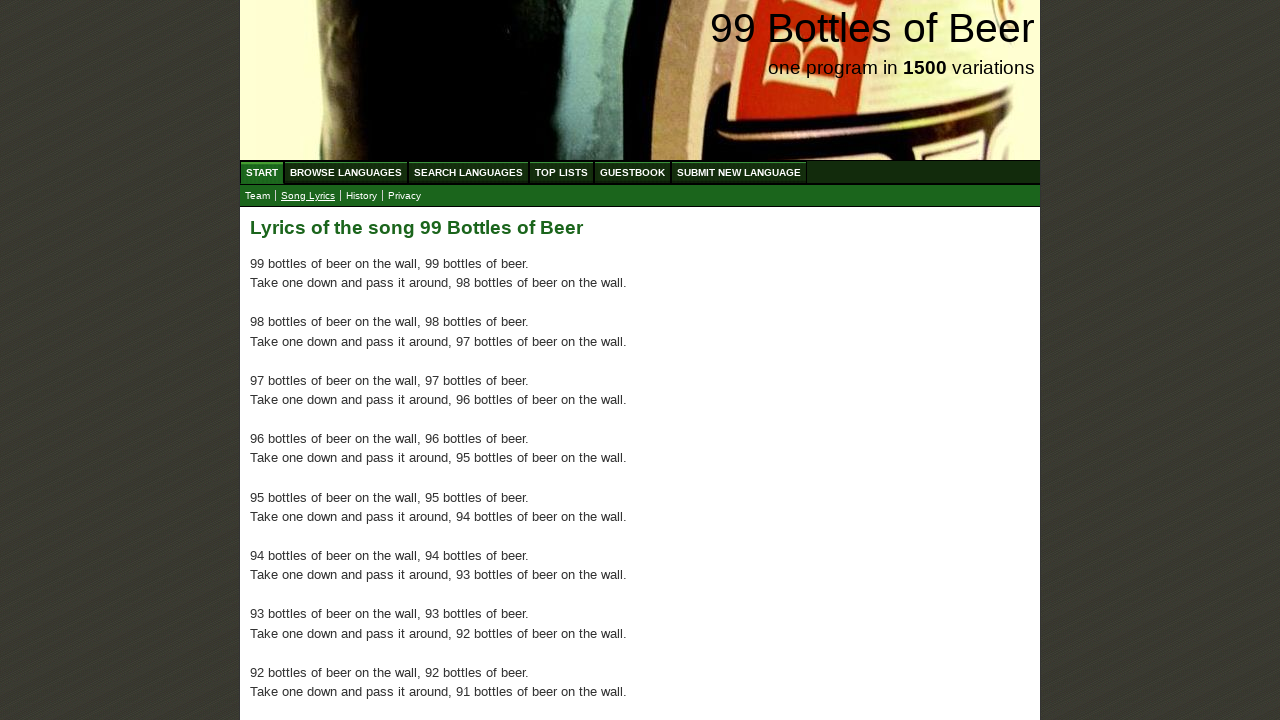

Waited for lyrics page to load and content is present
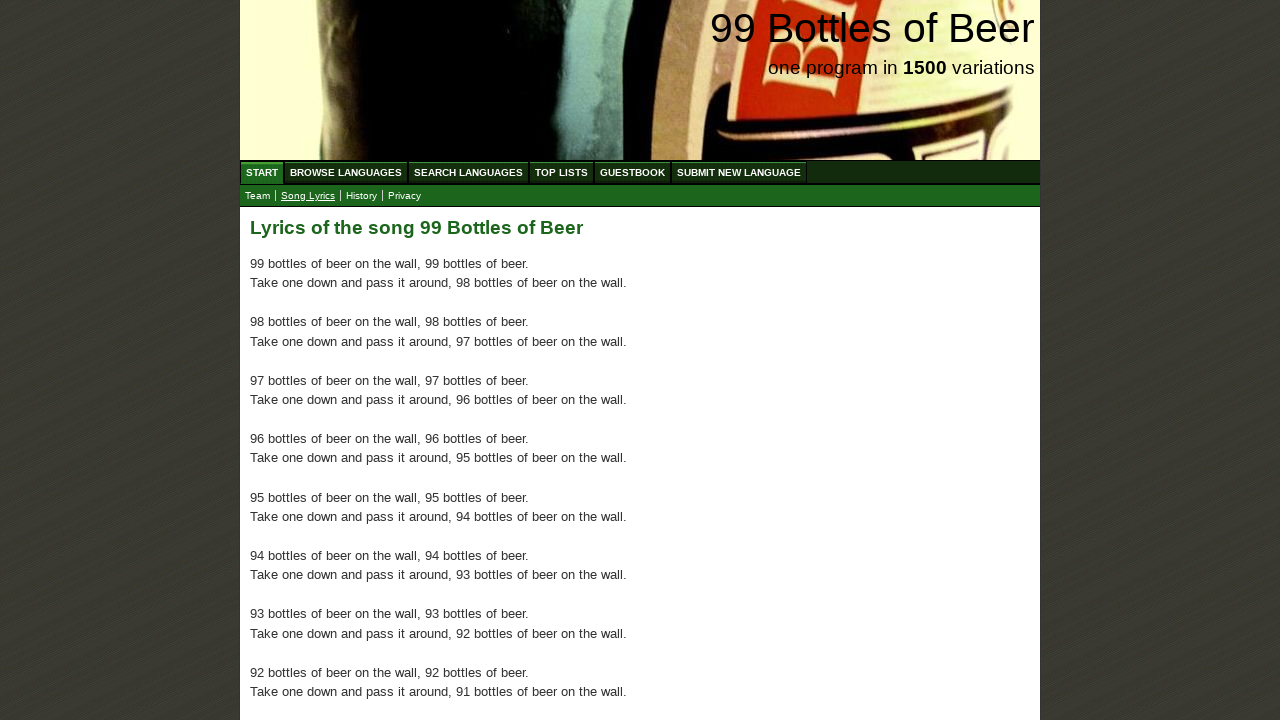

Collected all paragraph elements containing song lyrics (100 paragraphs found)
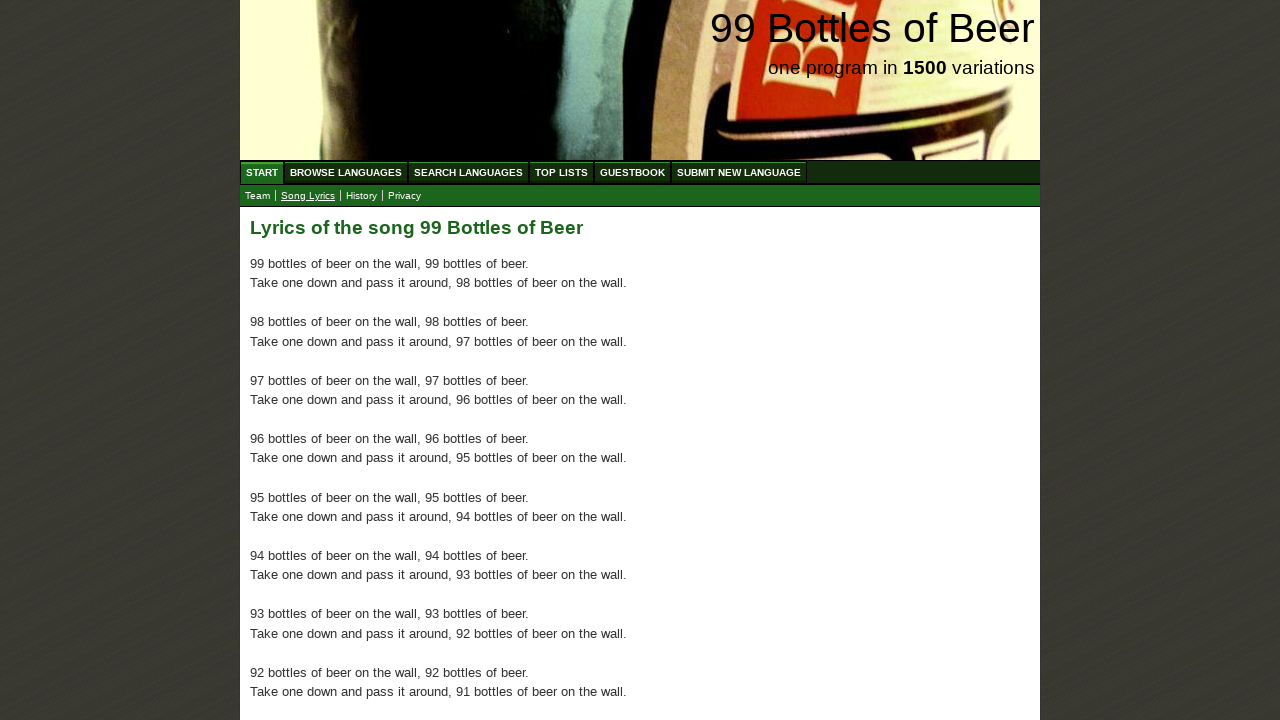

Extracted full song lyrics text from all paragraphs
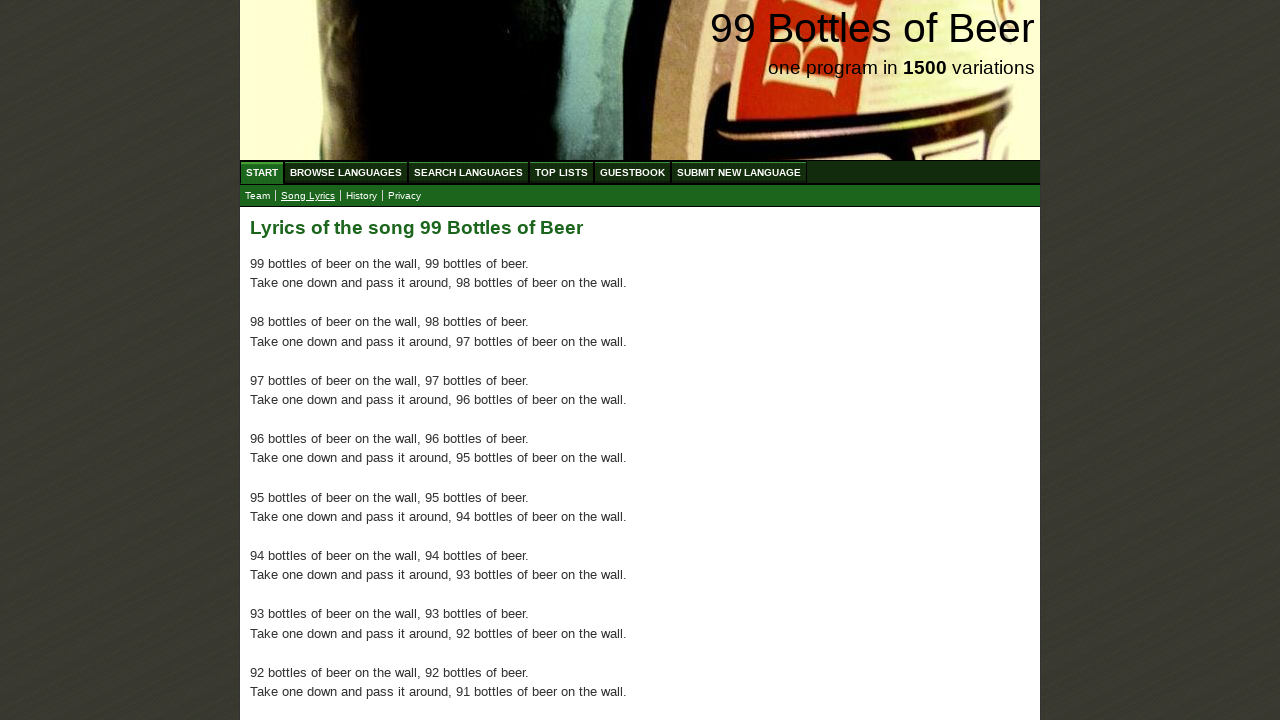

Verified that the full song lyrics text is not empty
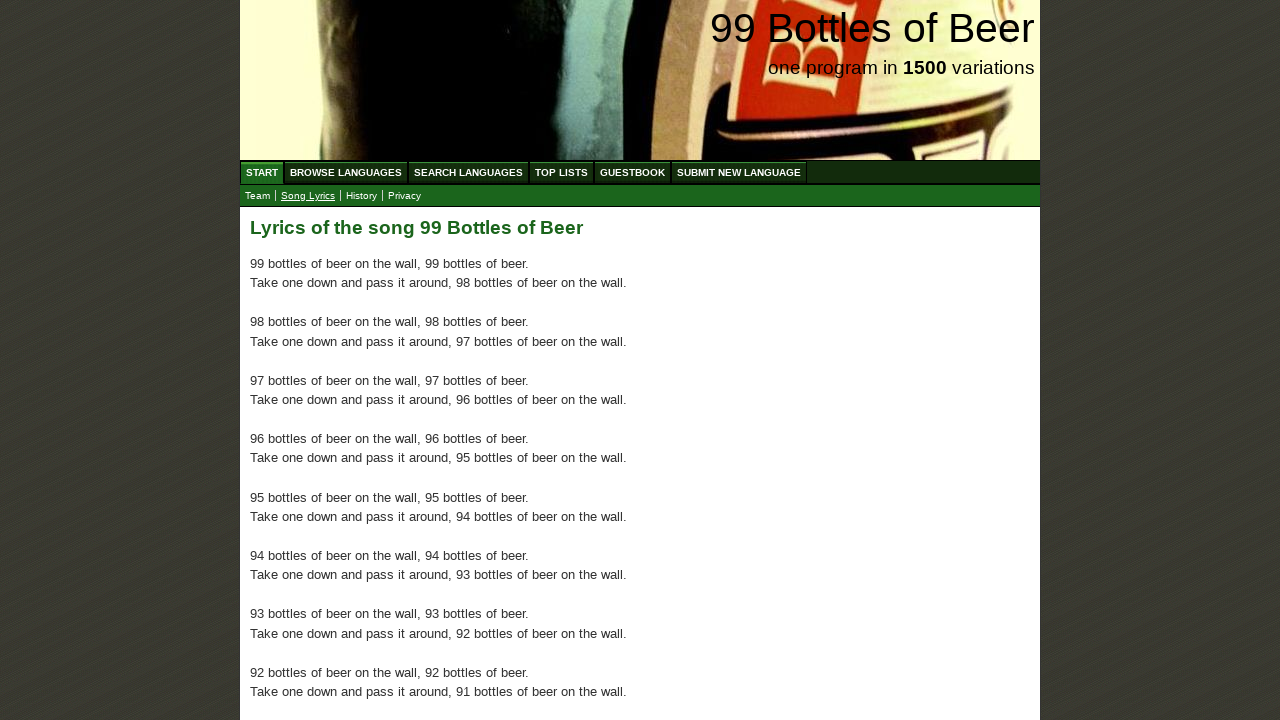

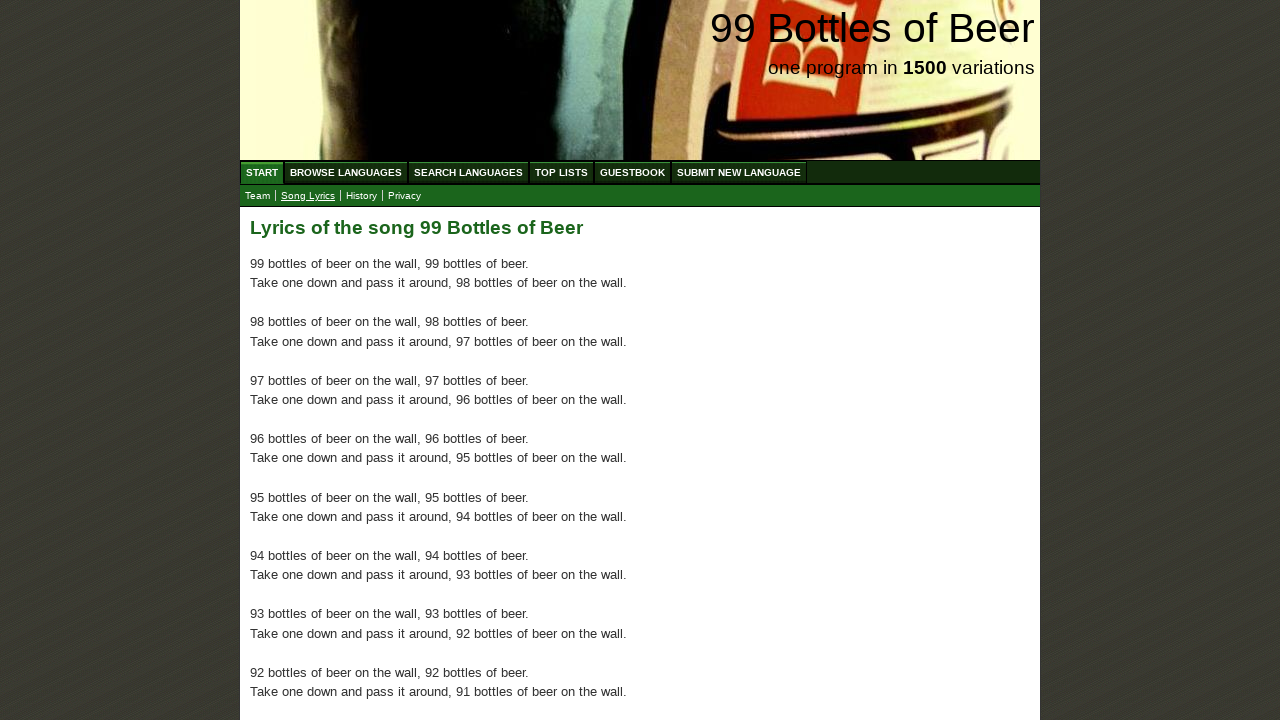